Navigates to TutorialsPoint homepage and maximizes the browser window to verify the page loads correctly.

Starting URL: https://www.tutorialspoint.com/index.htm

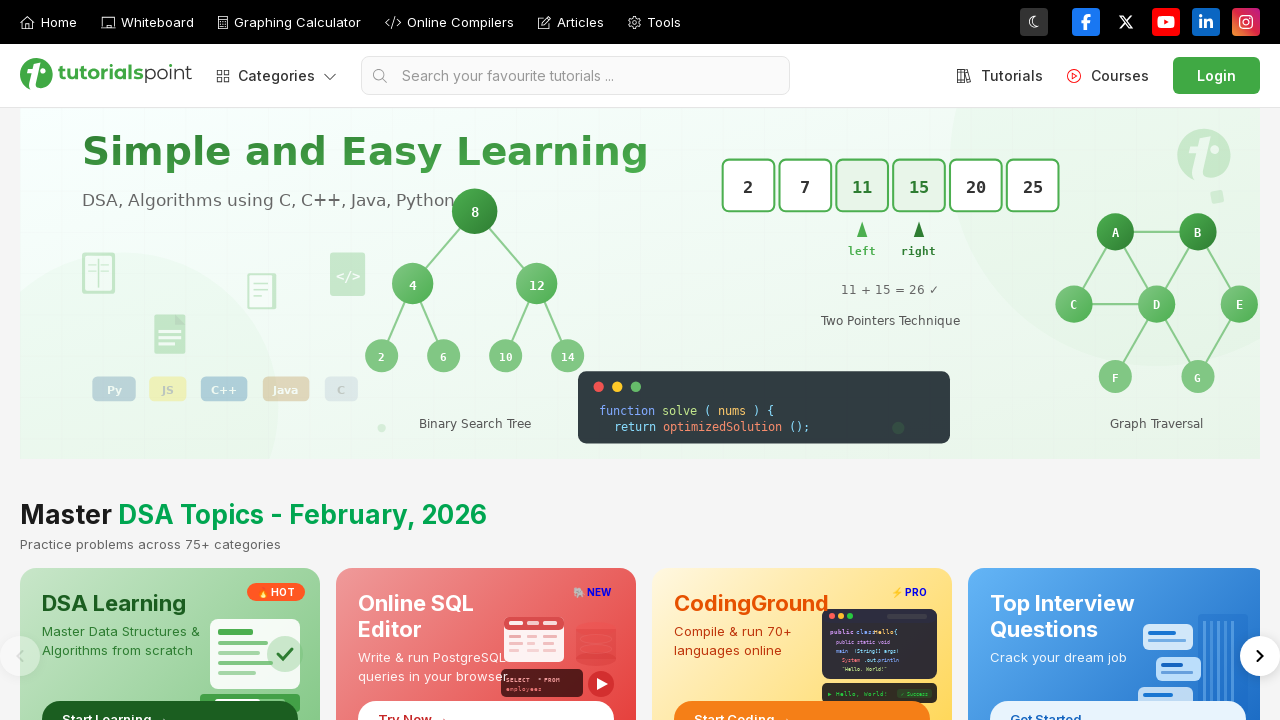

Navigated to TutorialsPoint homepage
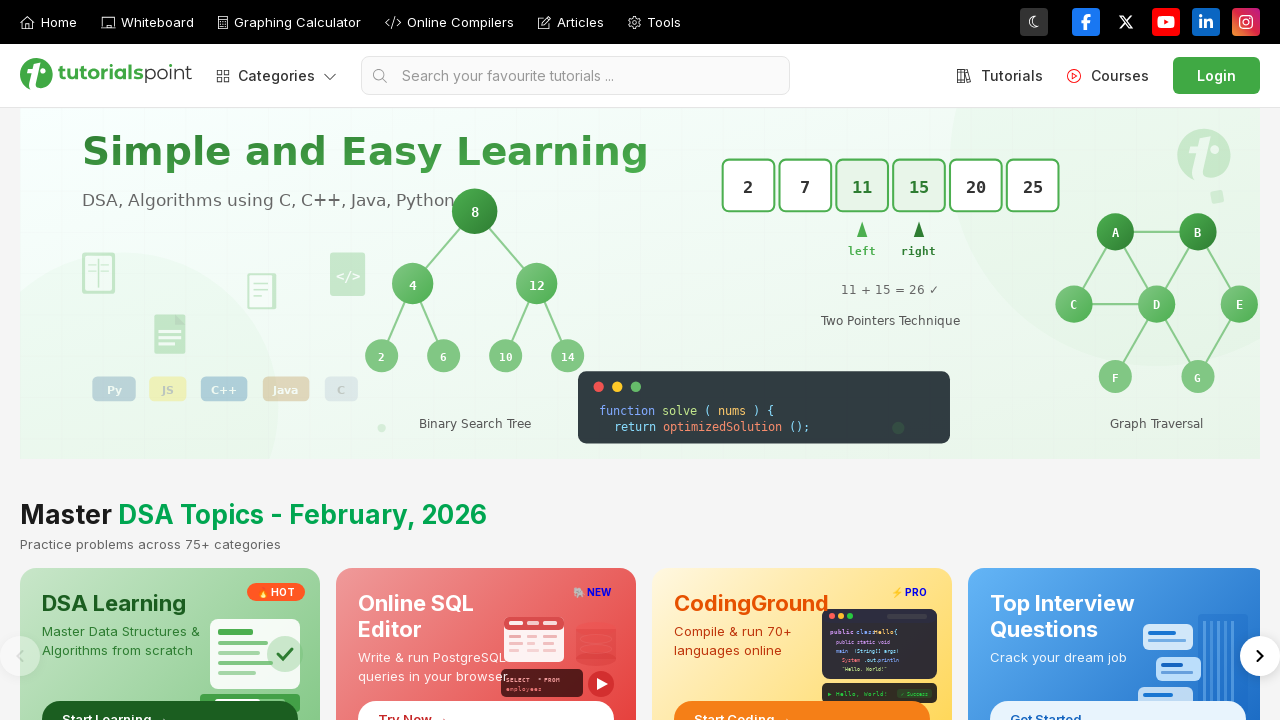

Set viewport size to 1920x1080 to maximize browser window
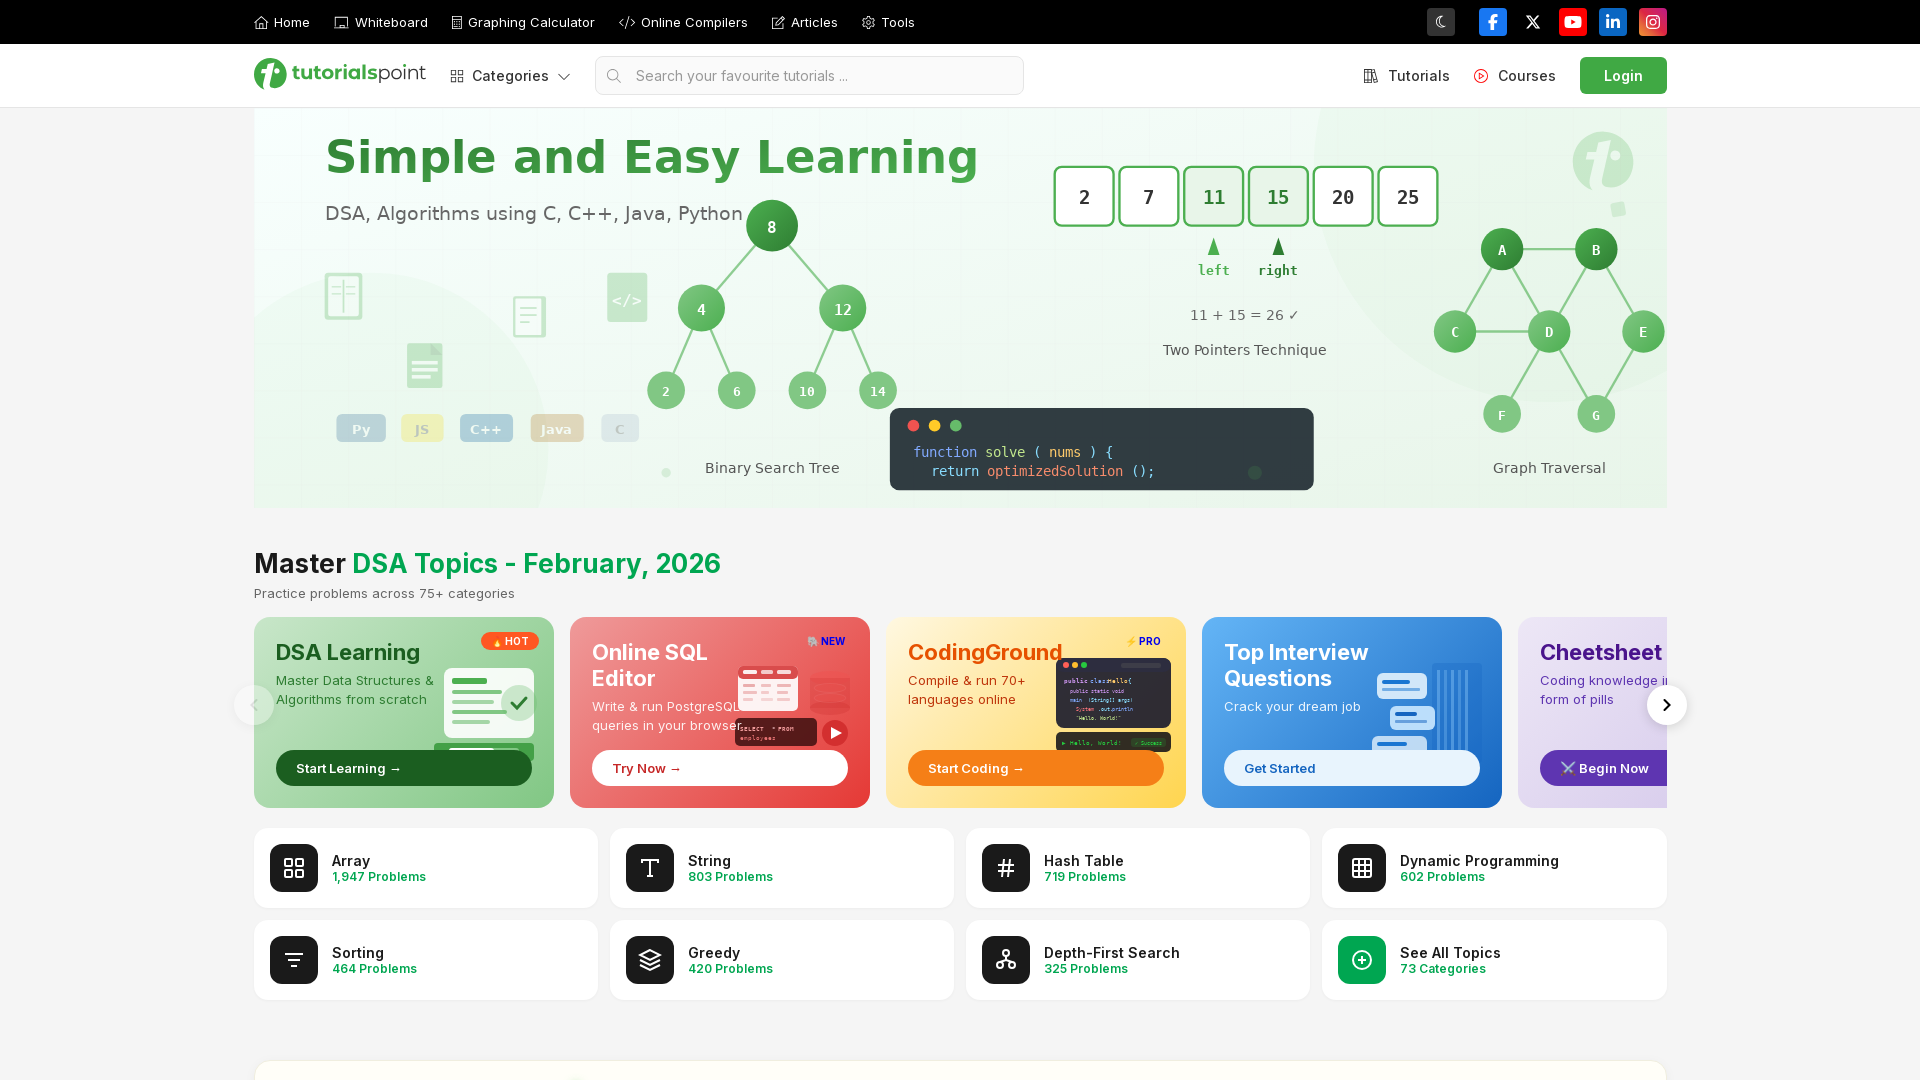

Page fully loaded
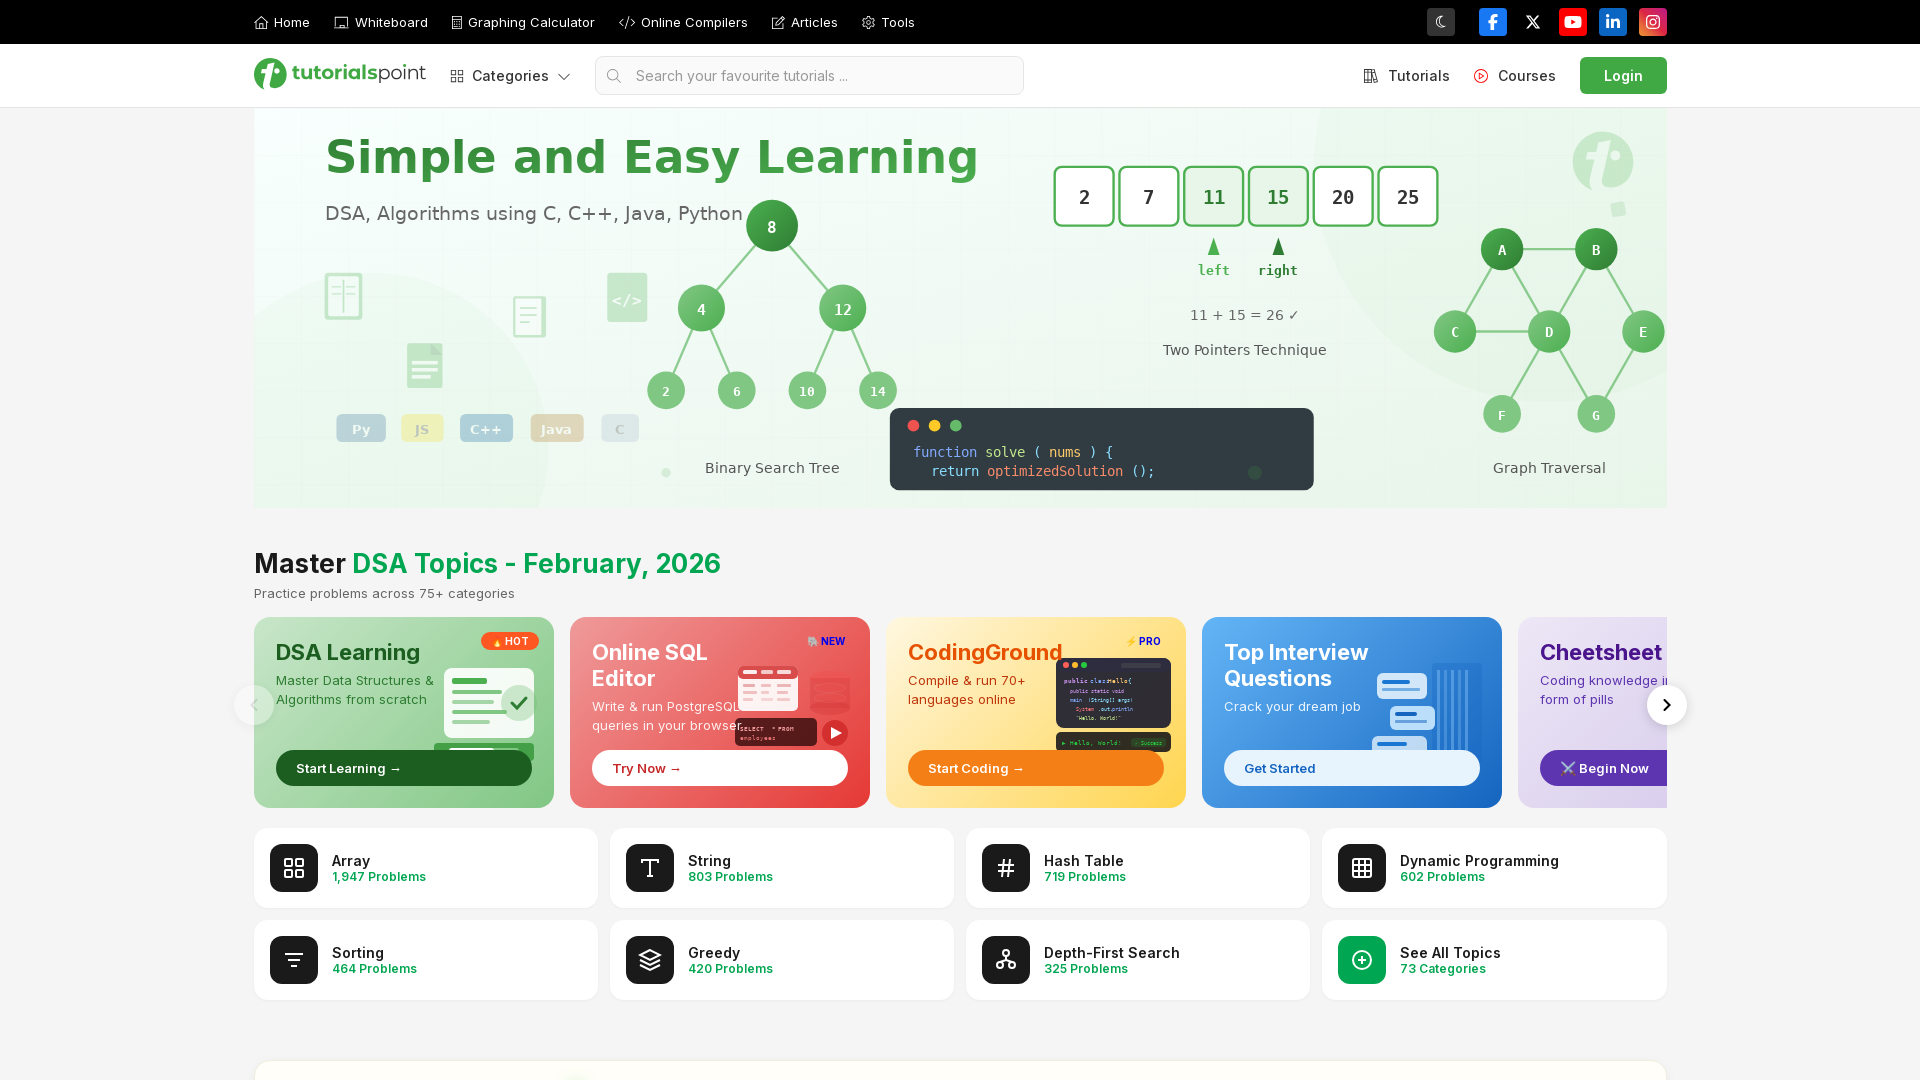

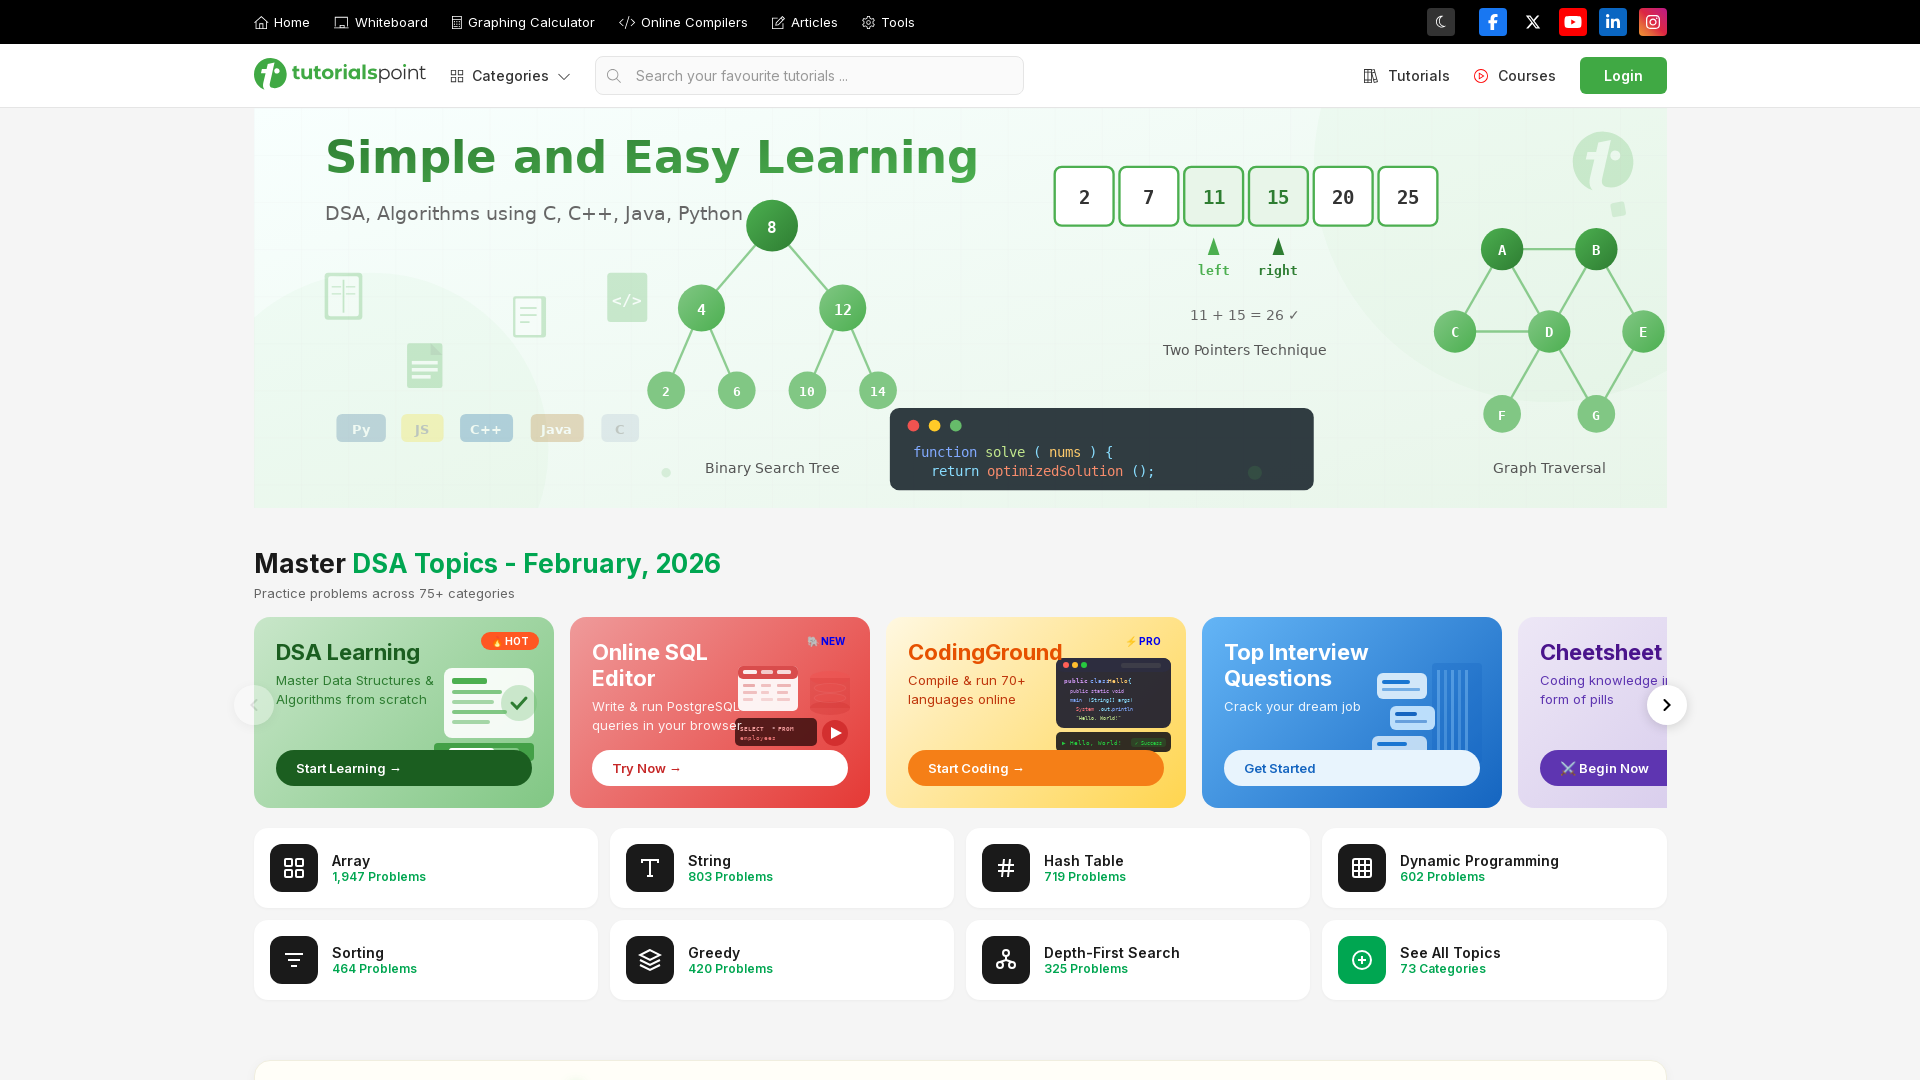